Tests the triangle calculator by entering angle A=1, angle C=1, angle B=1, and side a=1, then calculating the result

Starting URL: https://www.calculator.net/

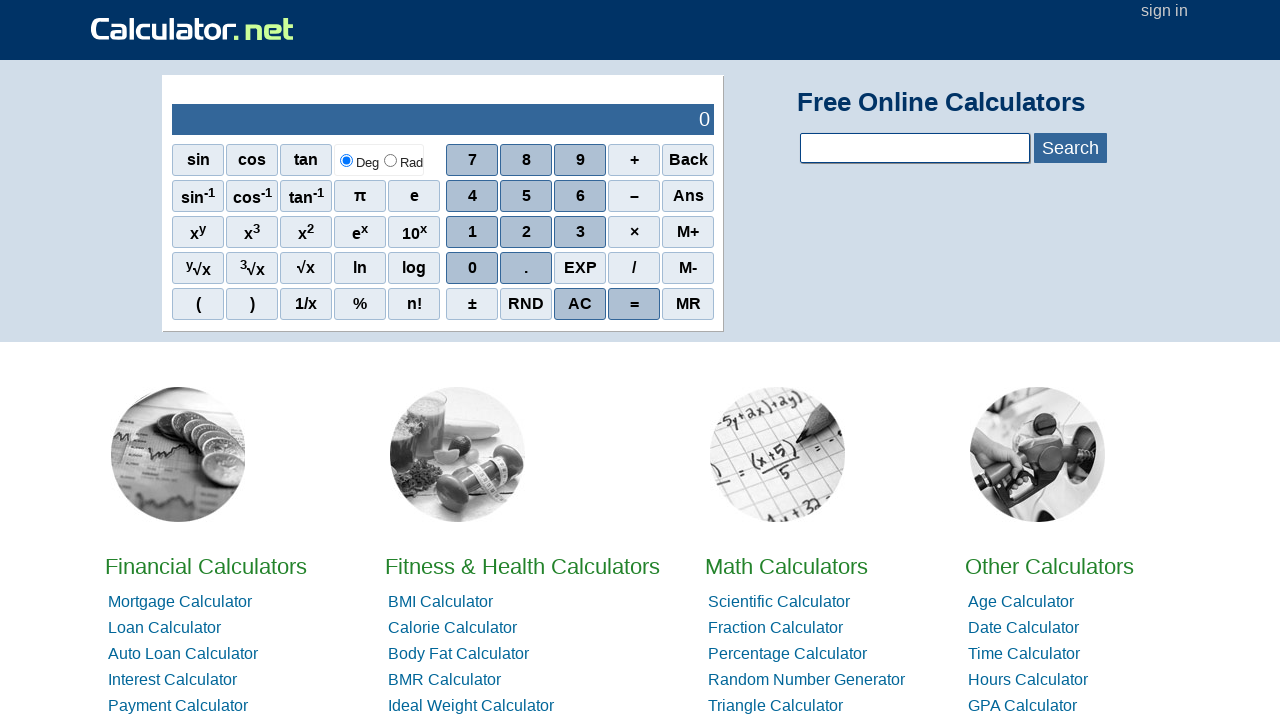

Clicked on Triangle Calculator link at (776, 706) on a:text('Triangle Calculator')
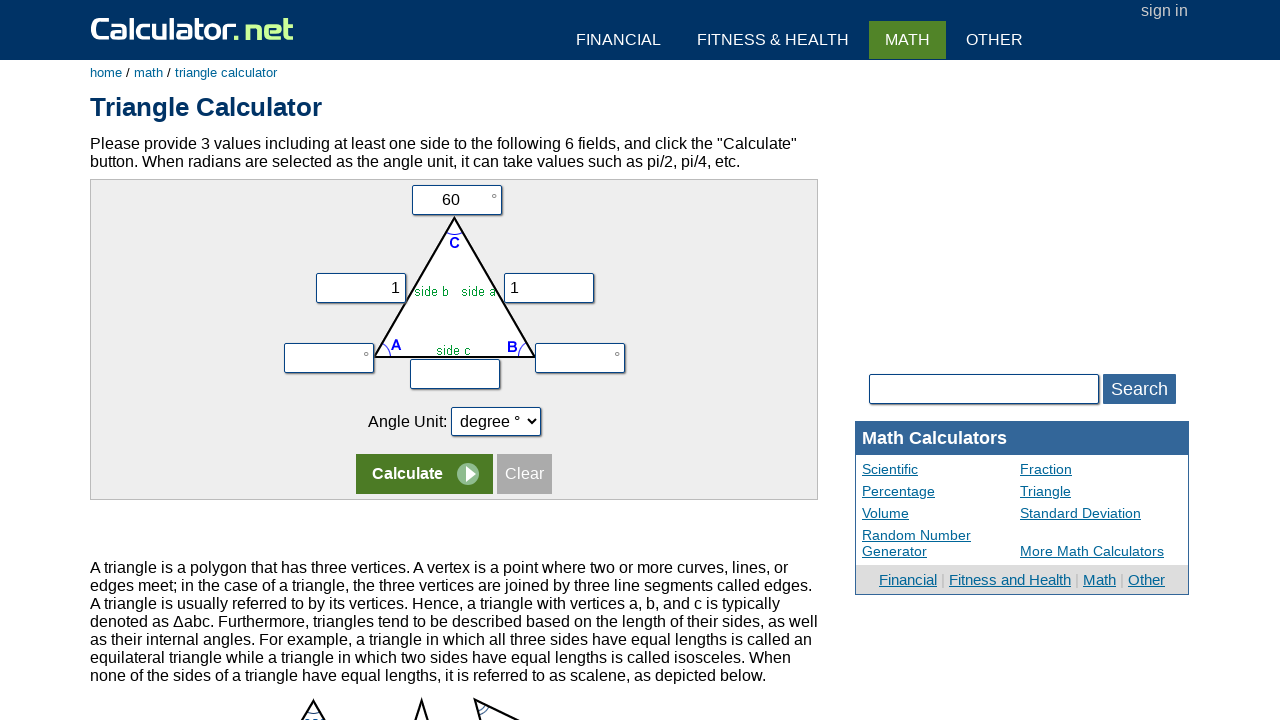

Clicked on angle A input field at (329, 358) on input[name='va']
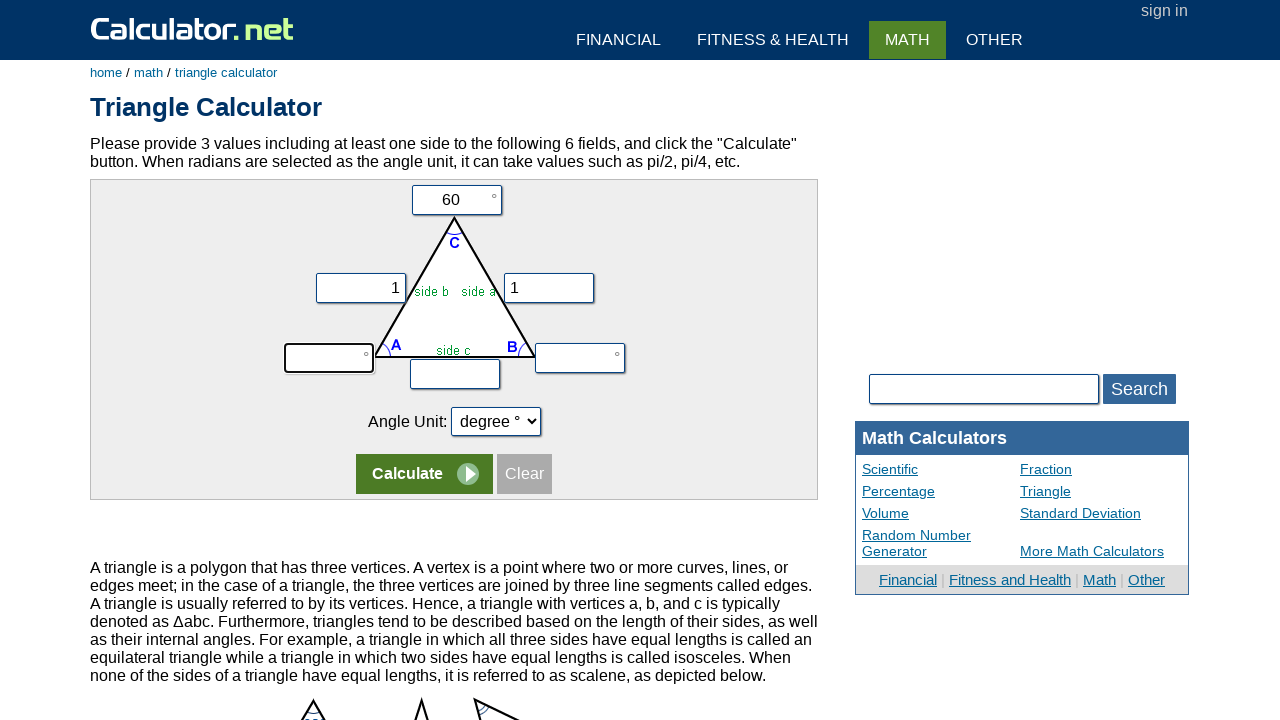

Entered angle A=1 on input[name='va']
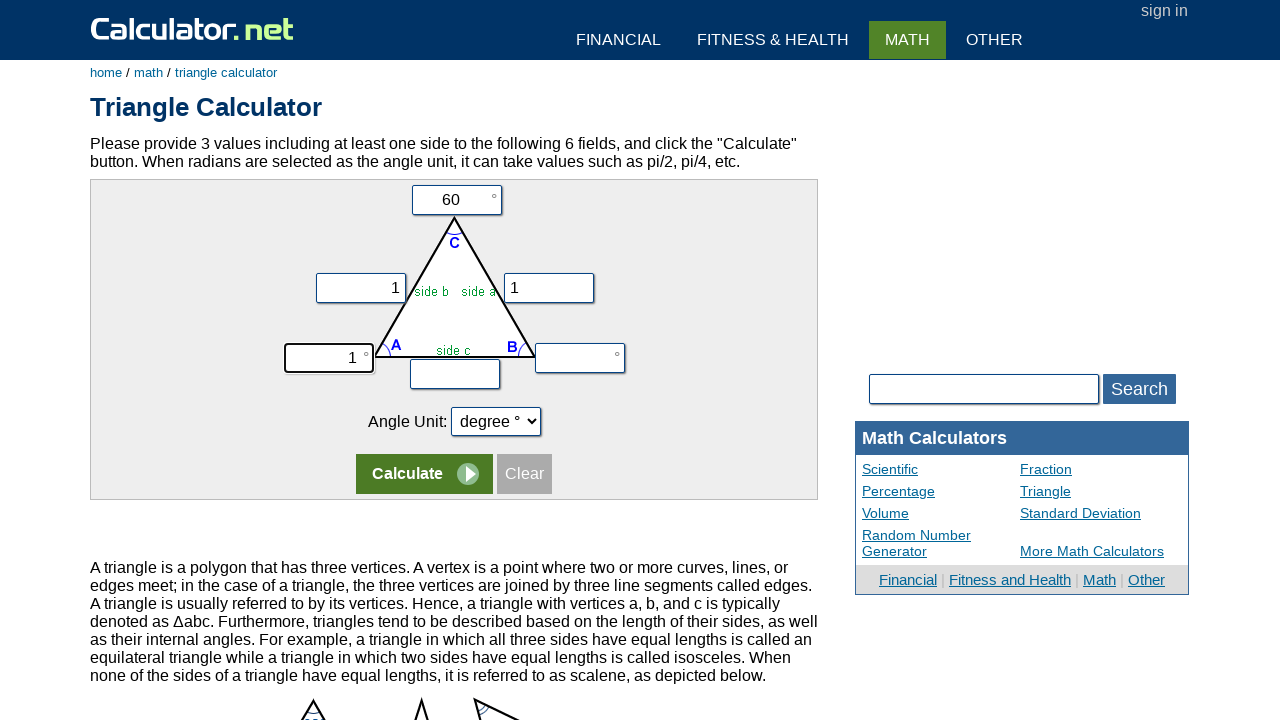

Entered angle C=1 on input[name='vc']
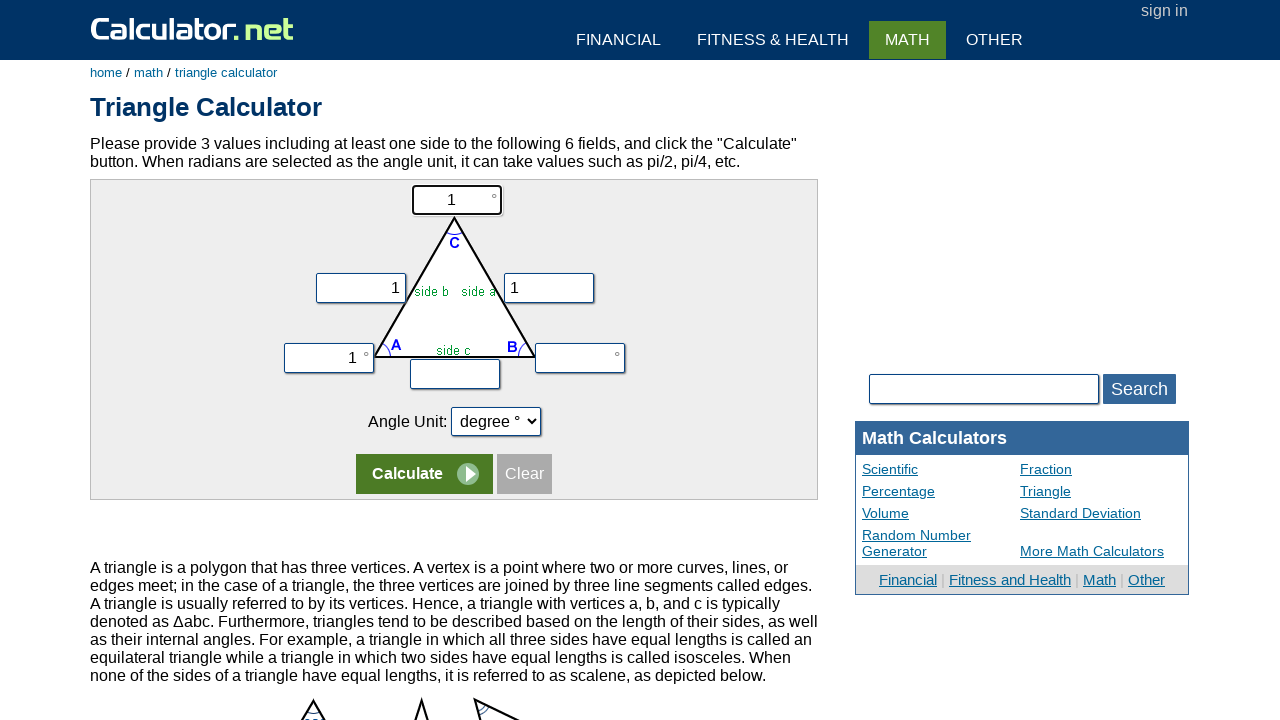

Clicked on angle B input field at (580, 358) on input[name='vb']
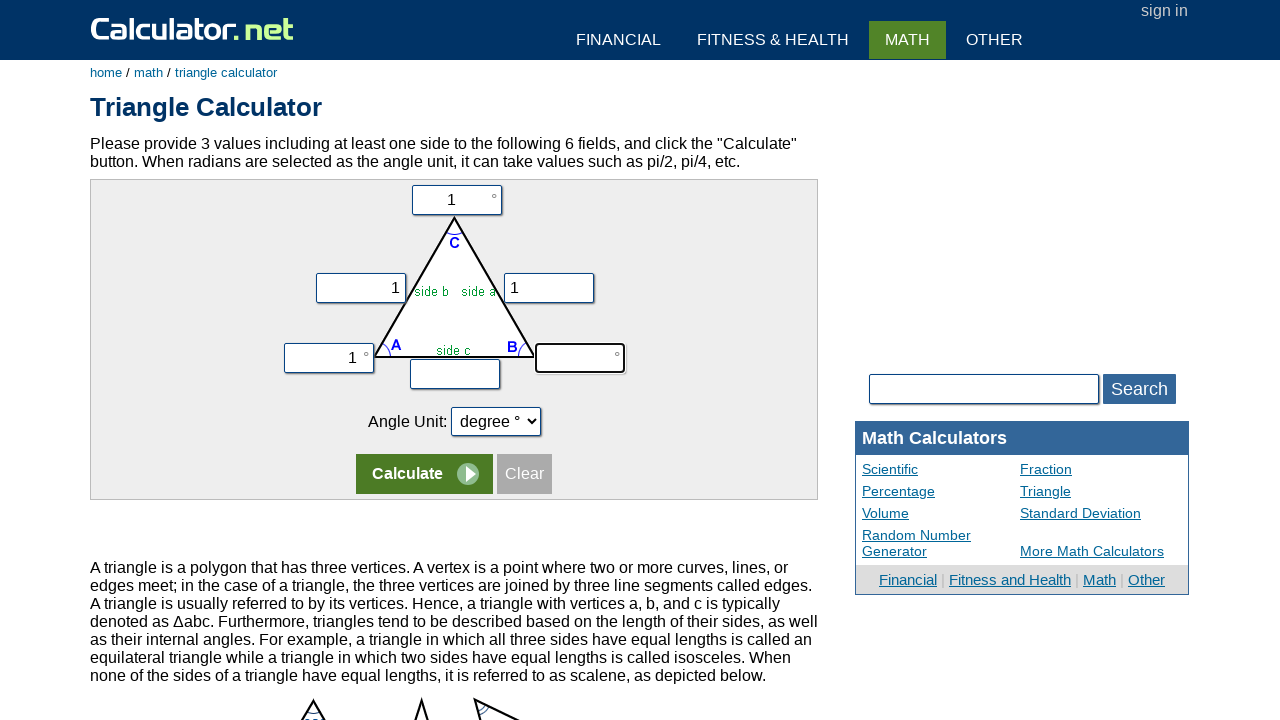

Entered angle B=1 on input[name='vb']
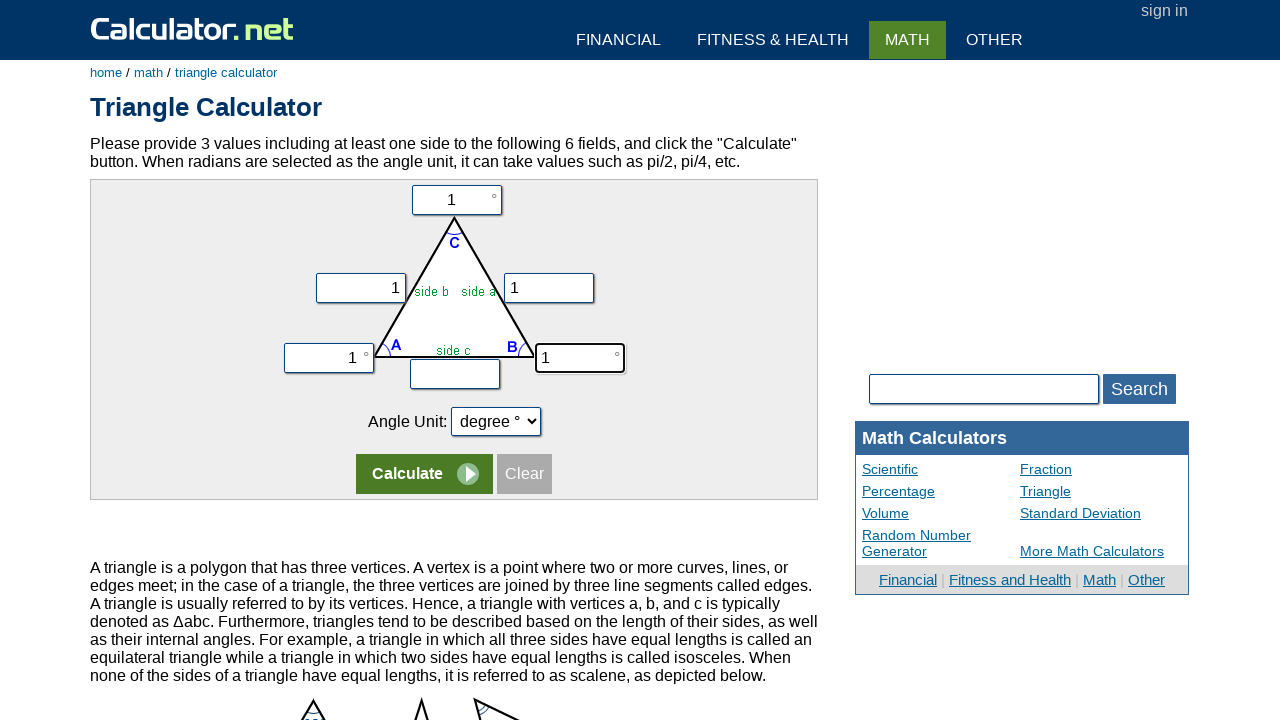

Clicked on side a input field at (455, 374) on input[name='vz']
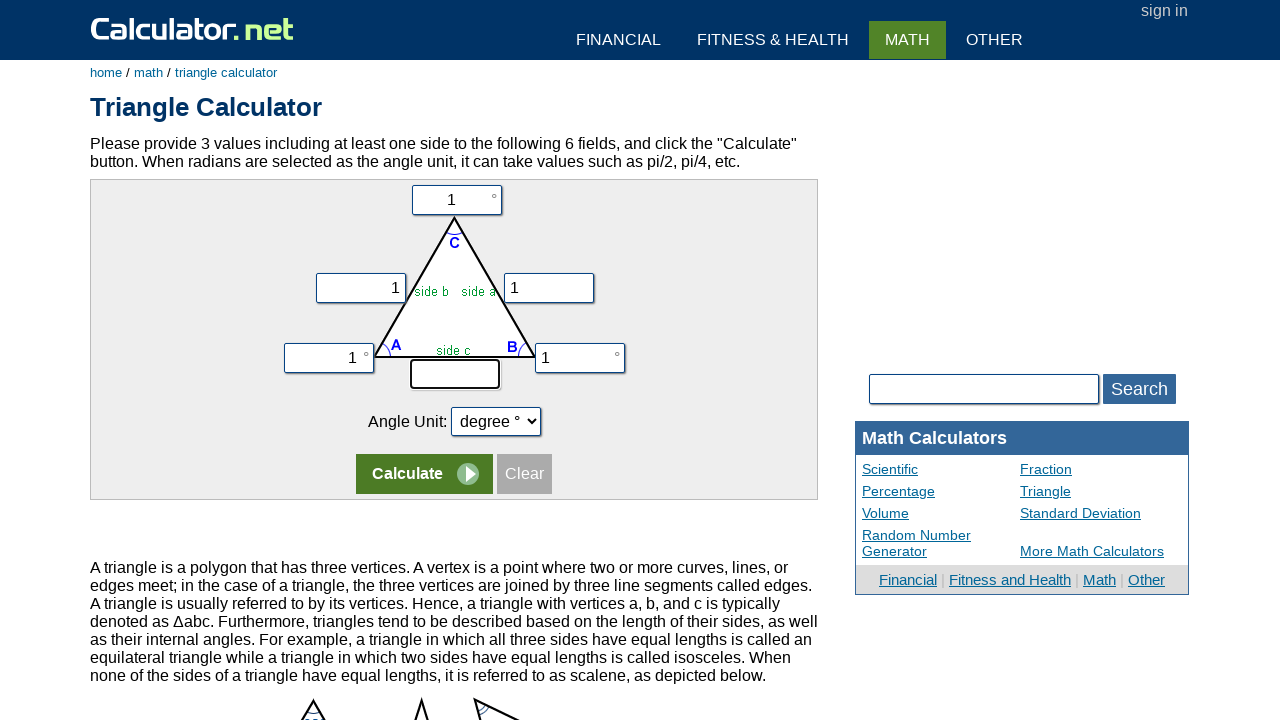

Entered side a=1 on input[name='vz']
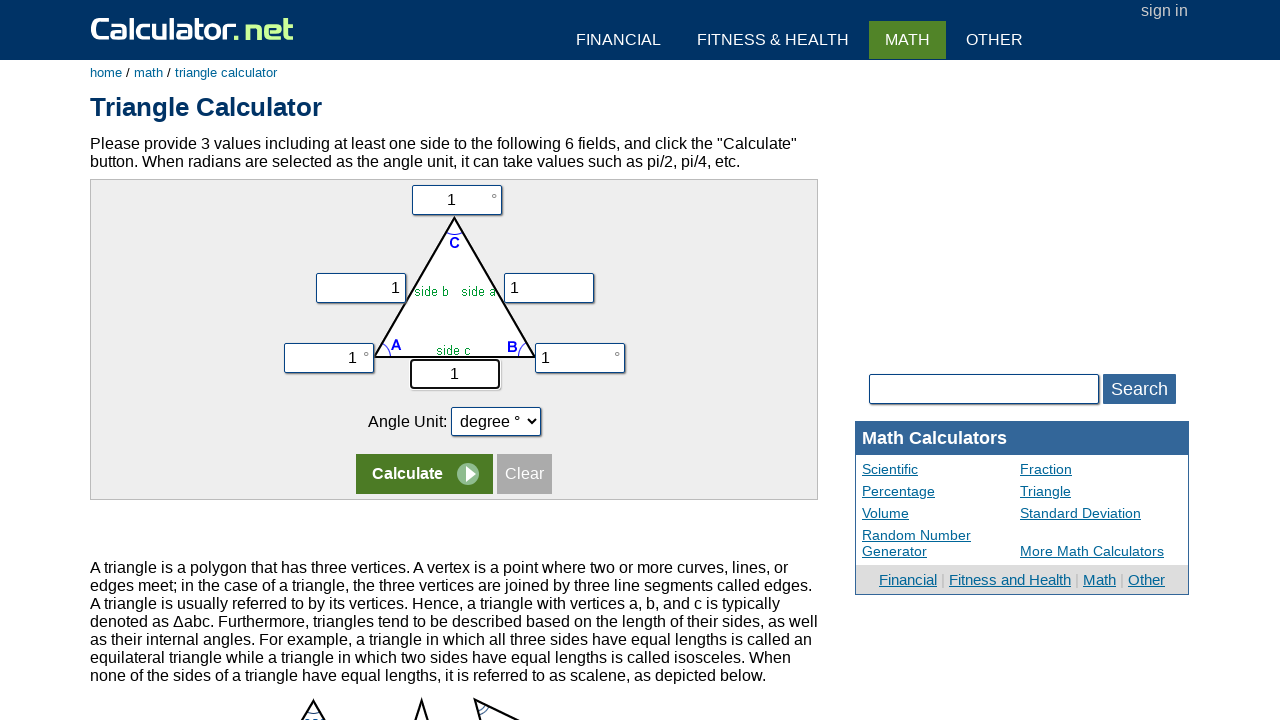

Clicked calculate button to compute triangle results at (424, 474) on css=tr:nth-child(5) input
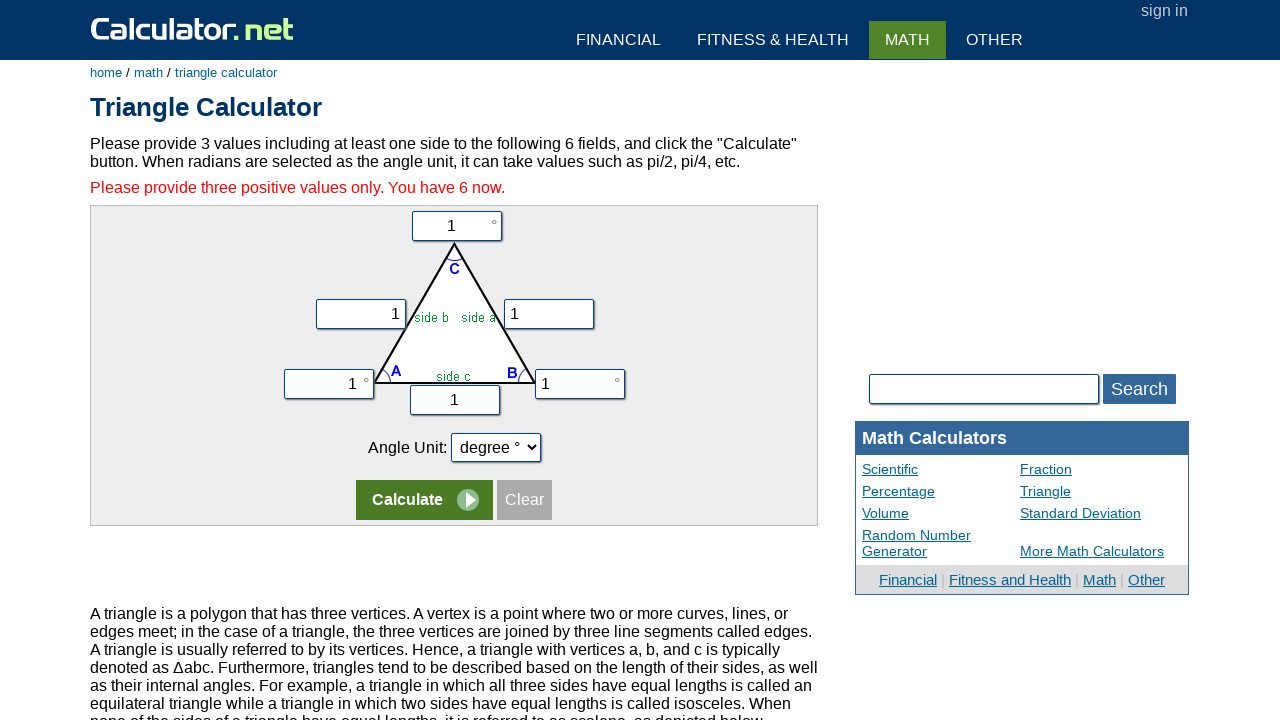

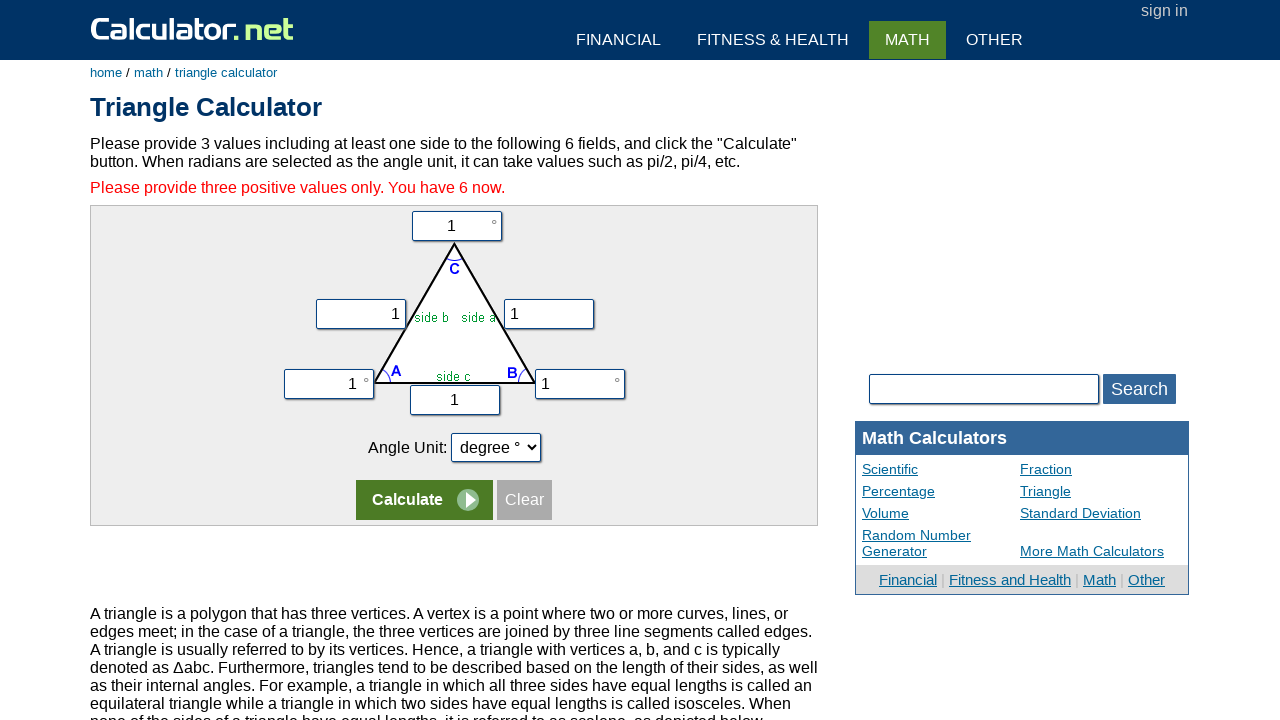